Tests adding todo items to the list by filling the input and pressing Enter for multiple items, then verifying they appear in the list.

Starting URL: https://demo.playwright.dev/todomvc

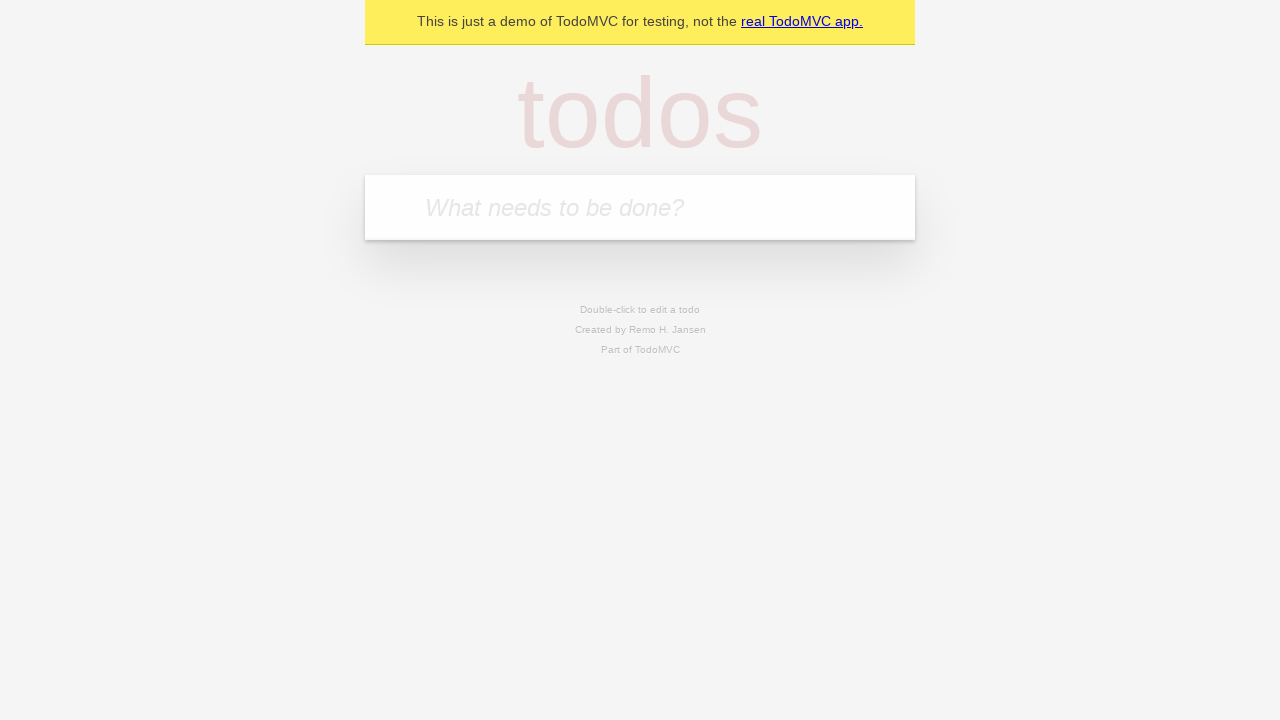

Filled todo input with 'buy some cheese' on internal:attr=[placeholder="What needs to be done?"i]
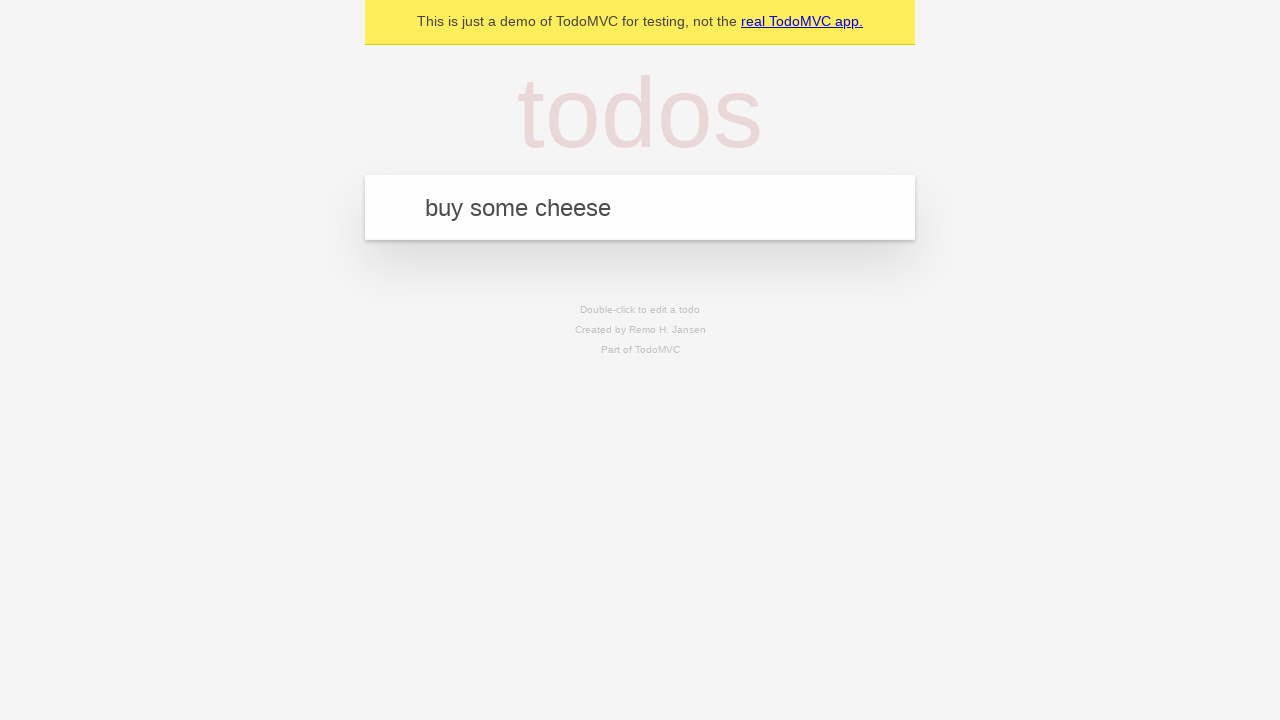

Pressed Enter to add first todo item on internal:attr=[placeholder="What needs to be done?"i]
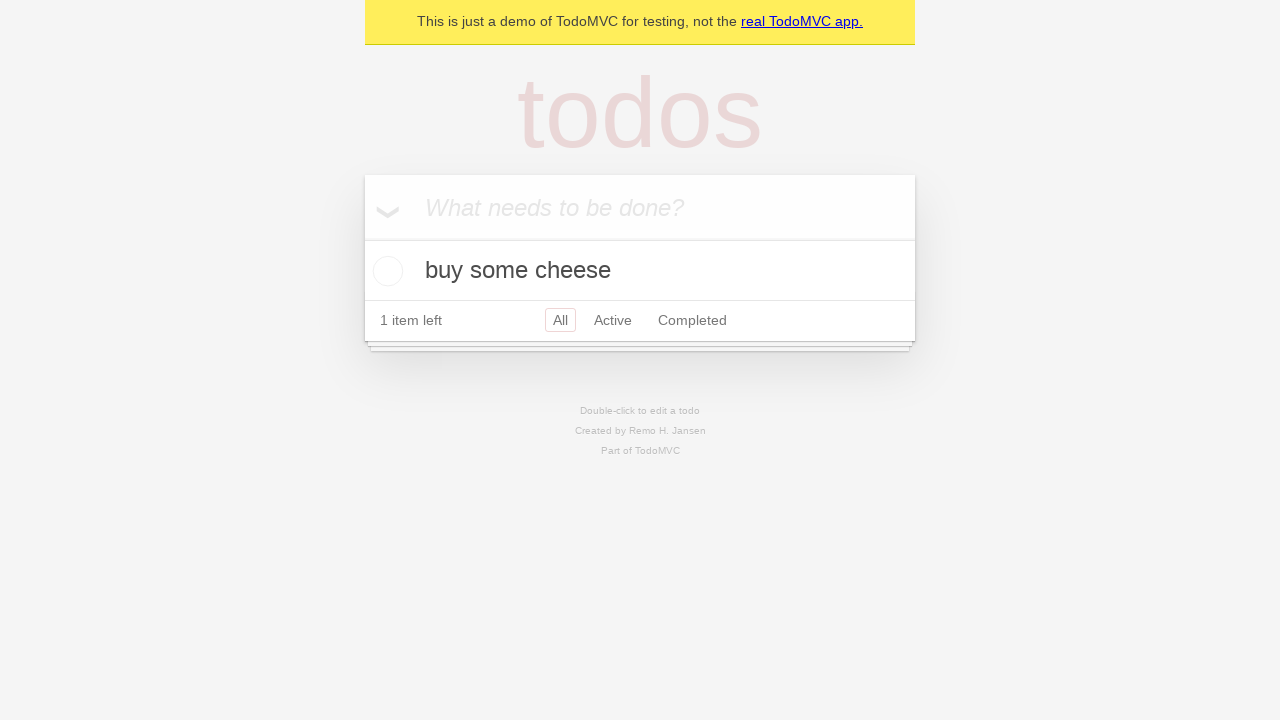

First todo item appeared in the list
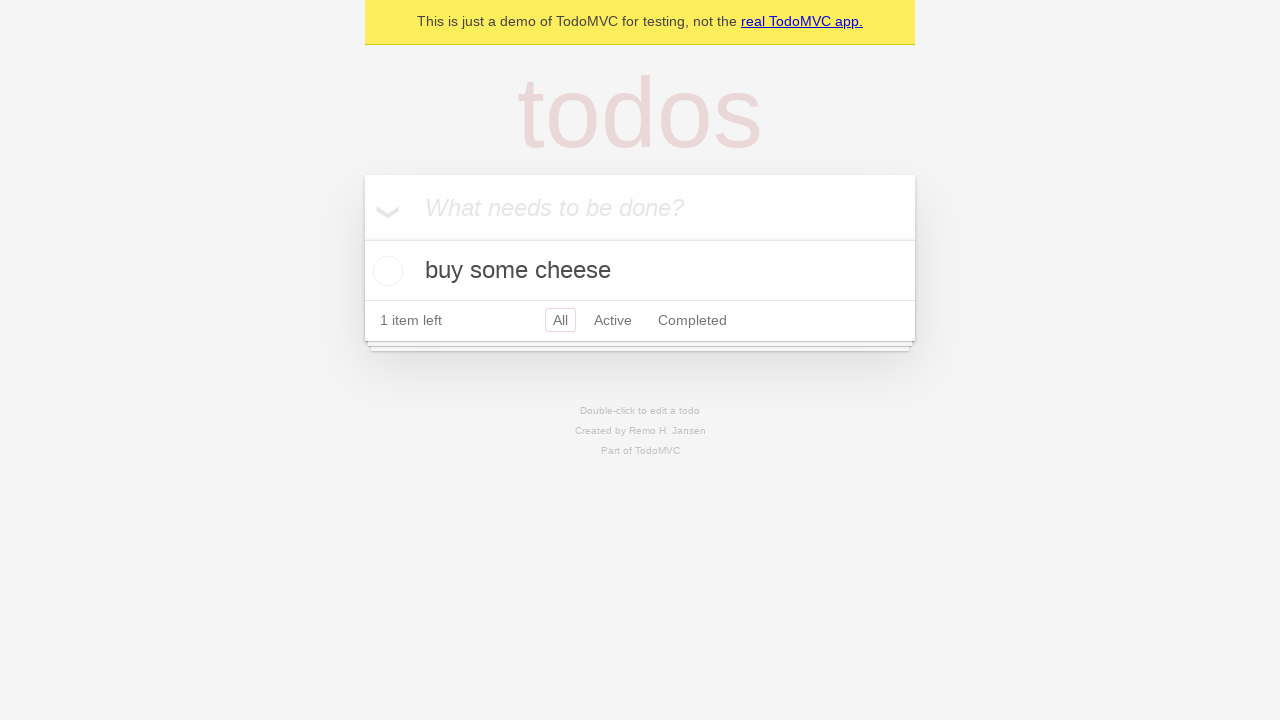

Filled todo input with 'feed the cat' on internal:attr=[placeholder="What needs to be done?"i]
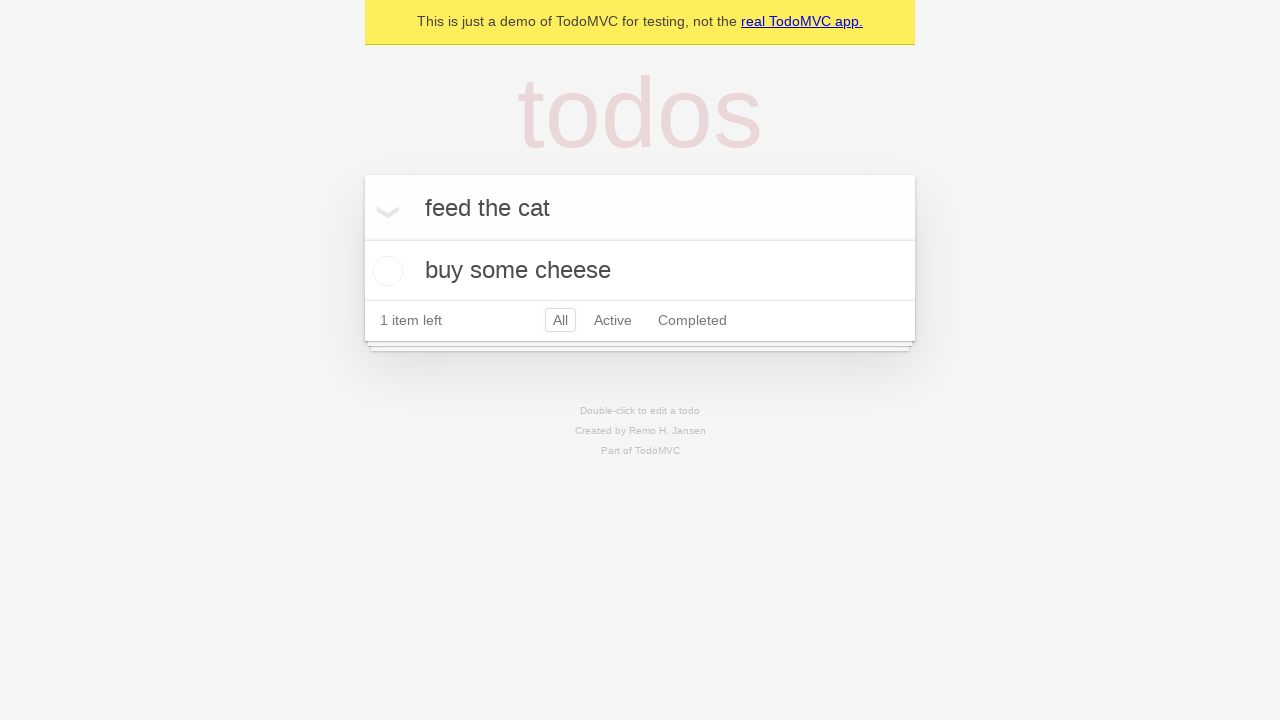

Pressed Enter to add second todo item on internal:attr=[placeholder="What needs to be done?"i]
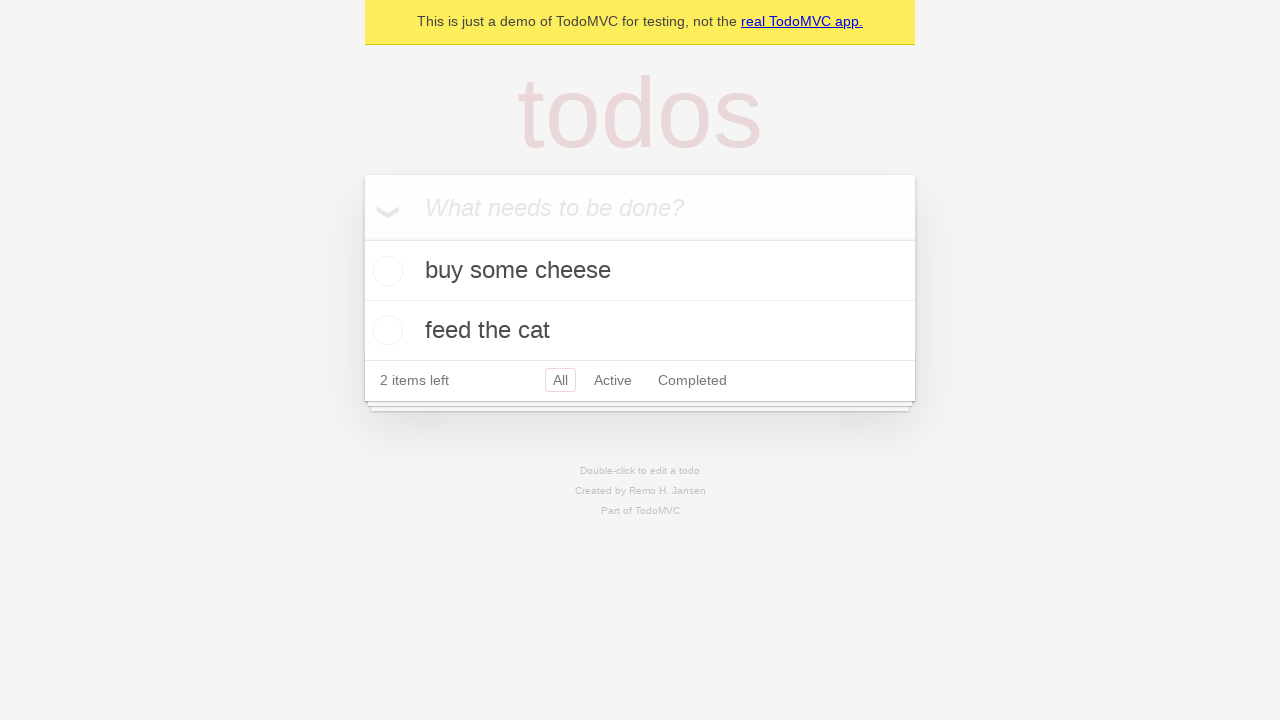

Both todo items are visible in the list
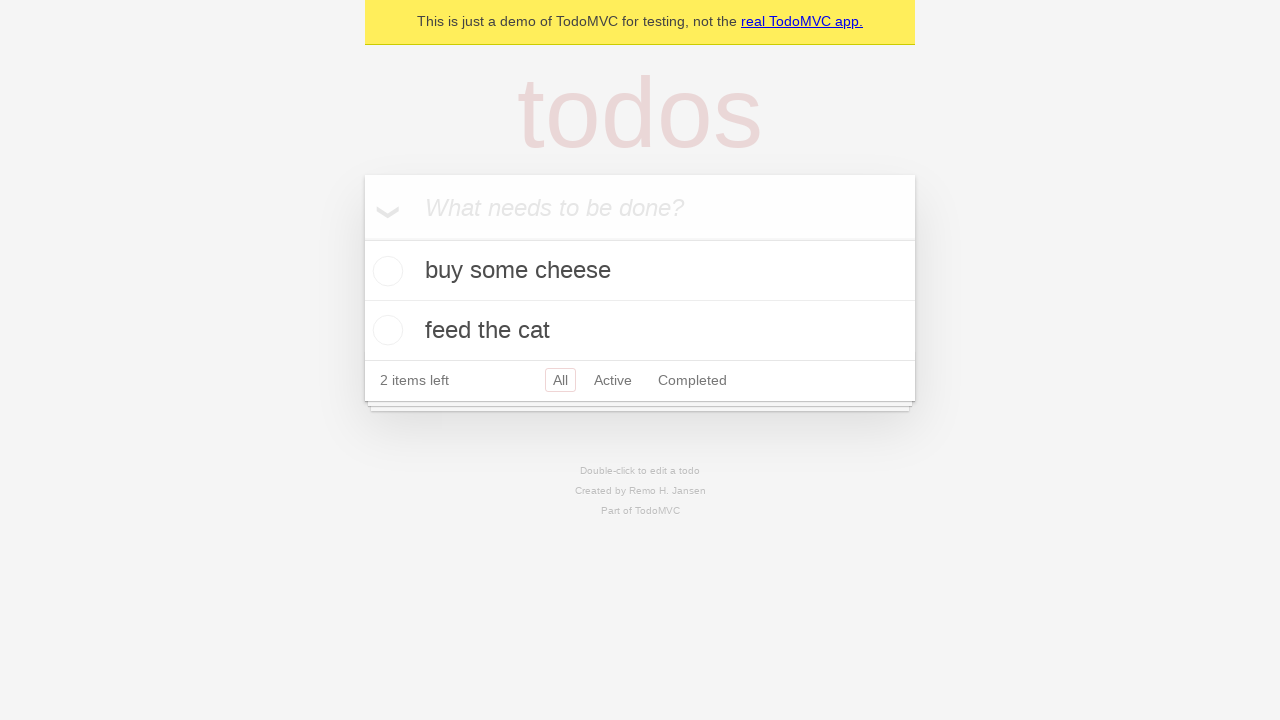

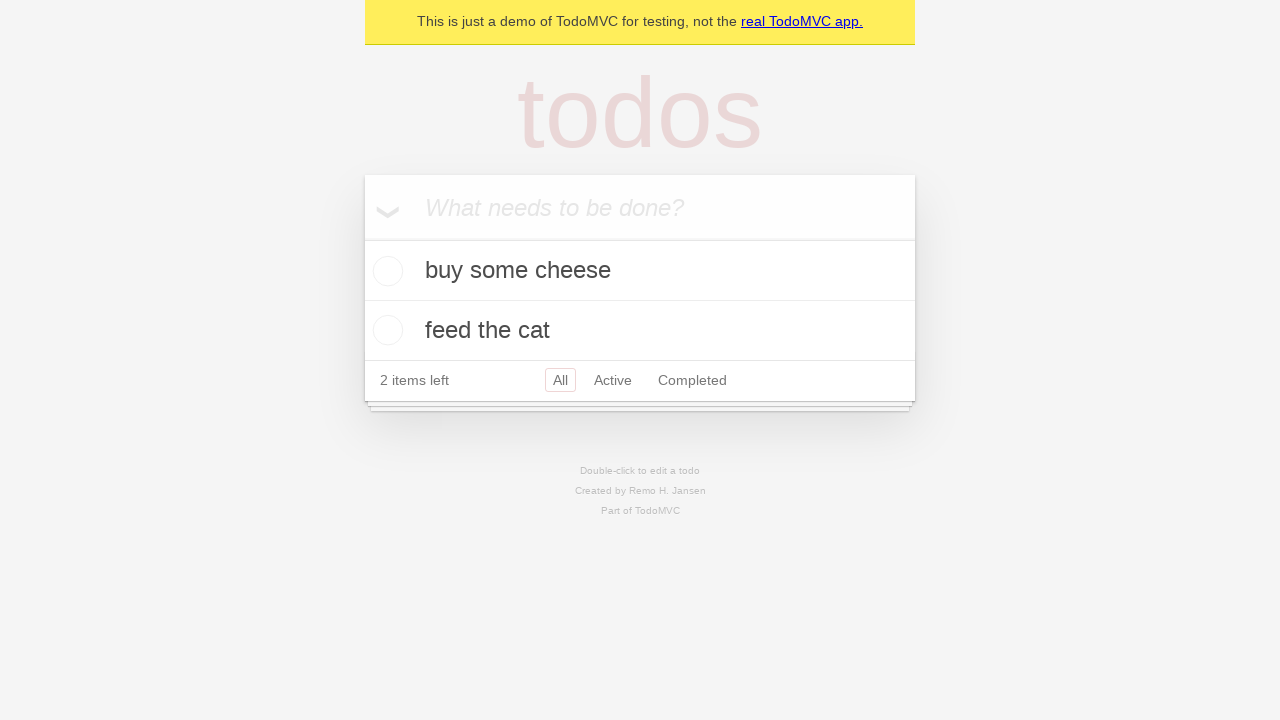